Verifies that the navigation bar is visible on the Ngee Ann Polytechnic homepage

Starting URL: https://np.edu.sg/home

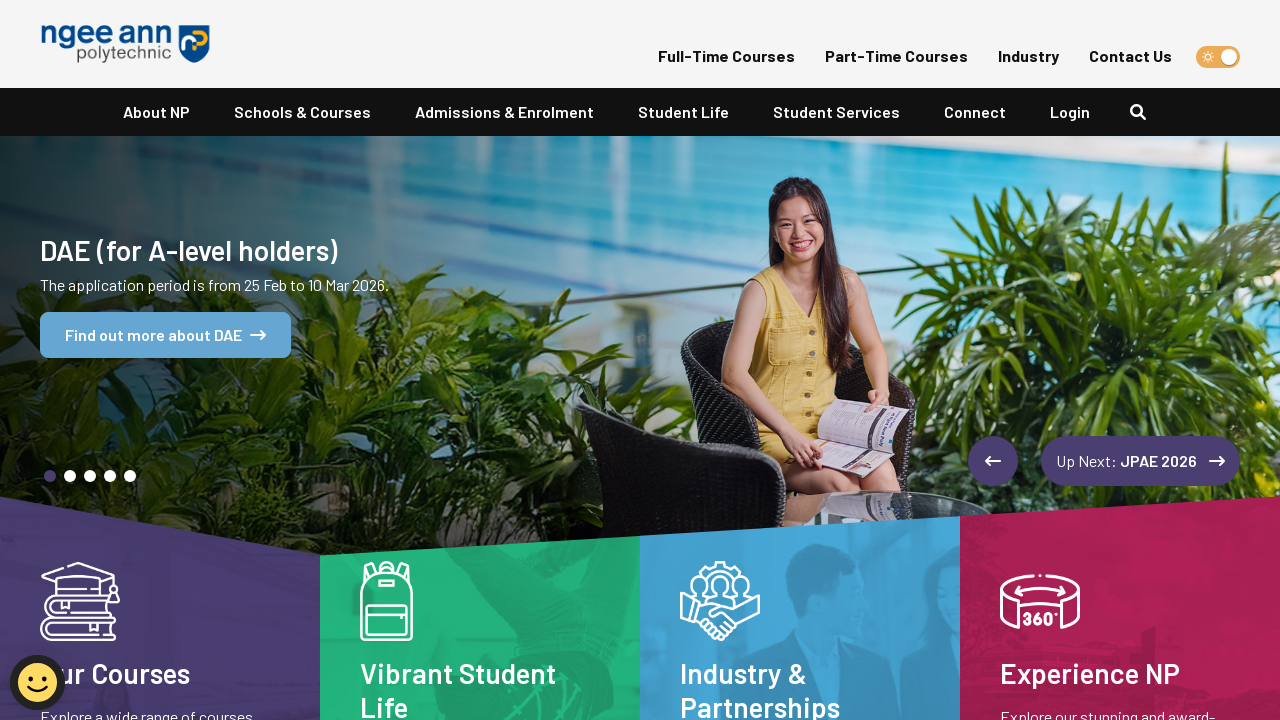

Navigated to Ngee Ann Polytechnic homepage
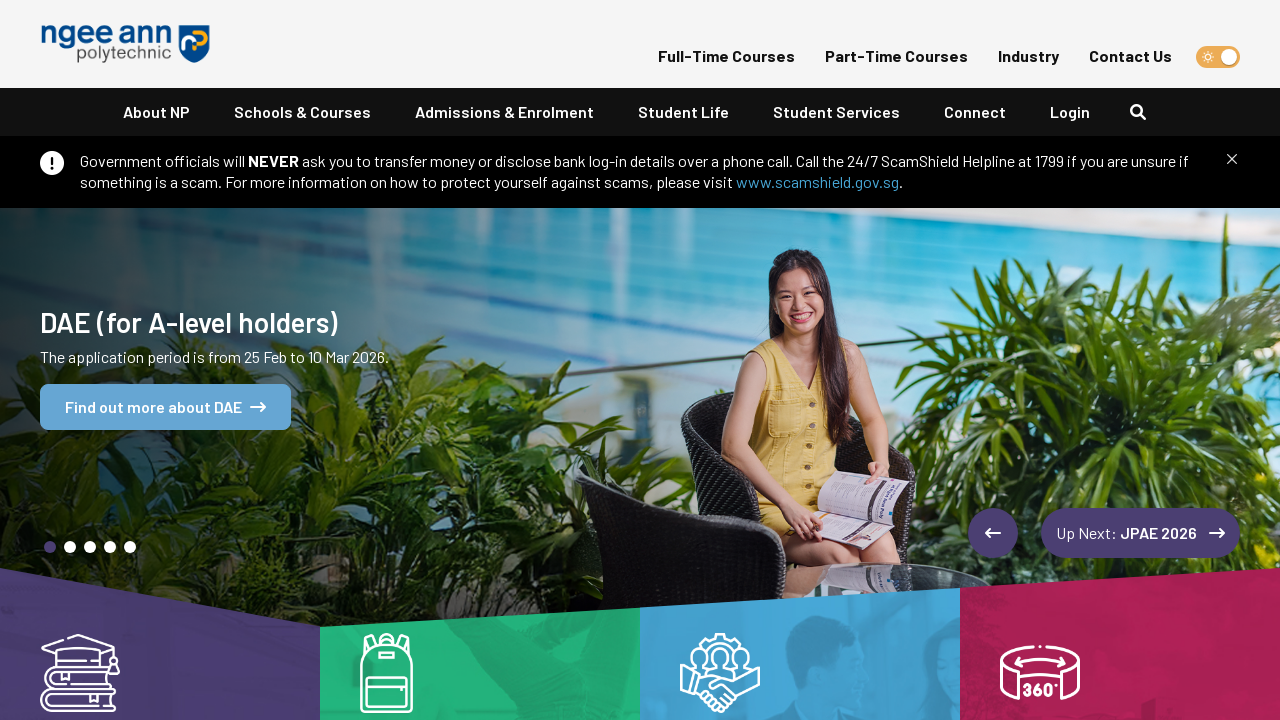

Located navigation bar element
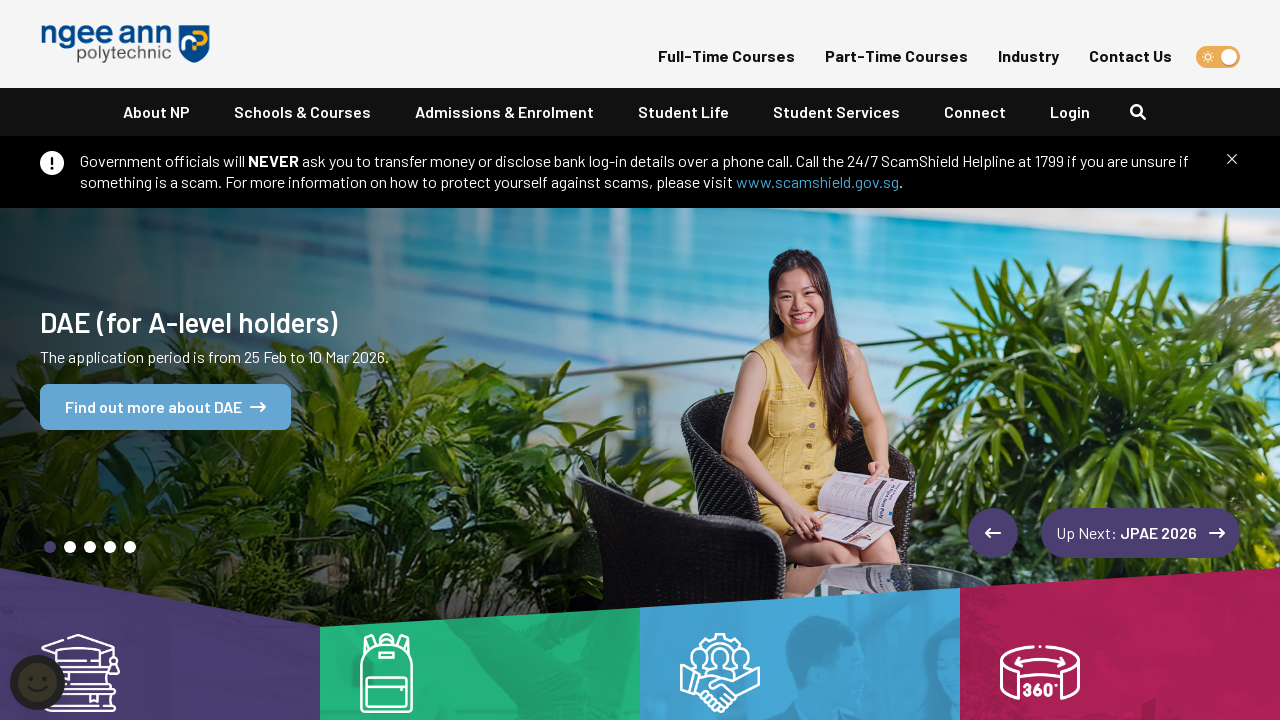

Verified that navigation bar is visible
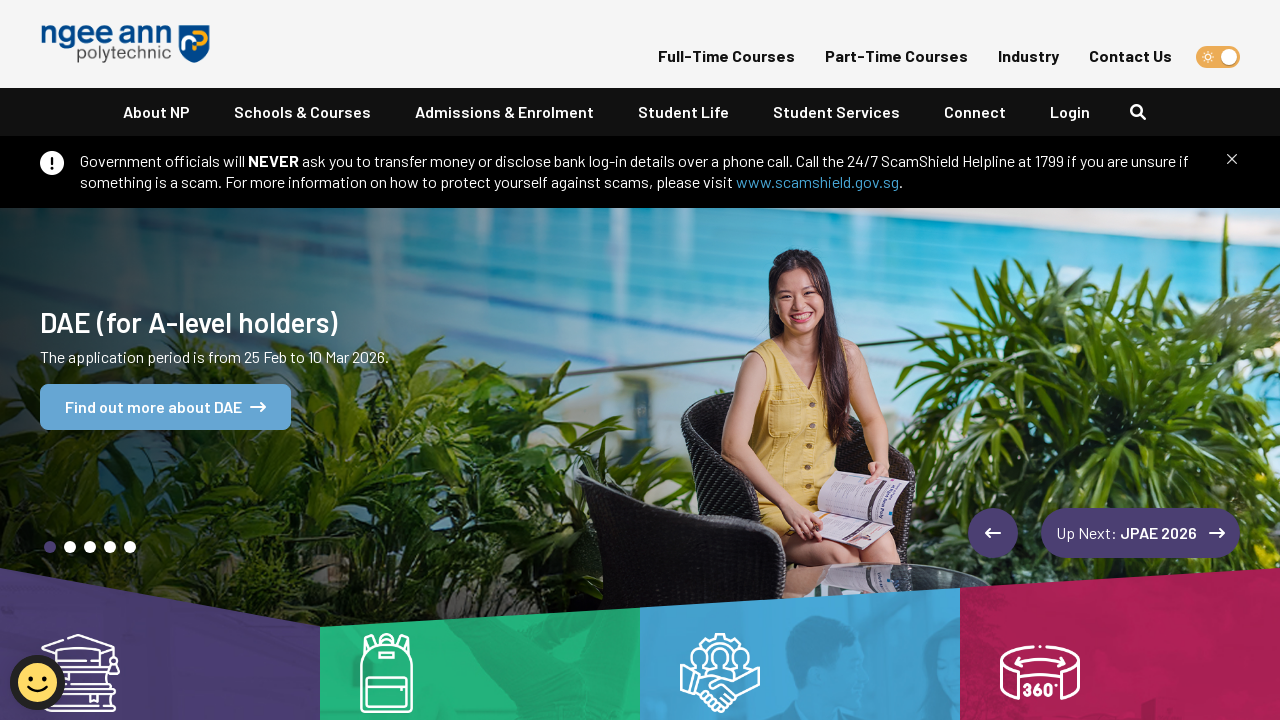

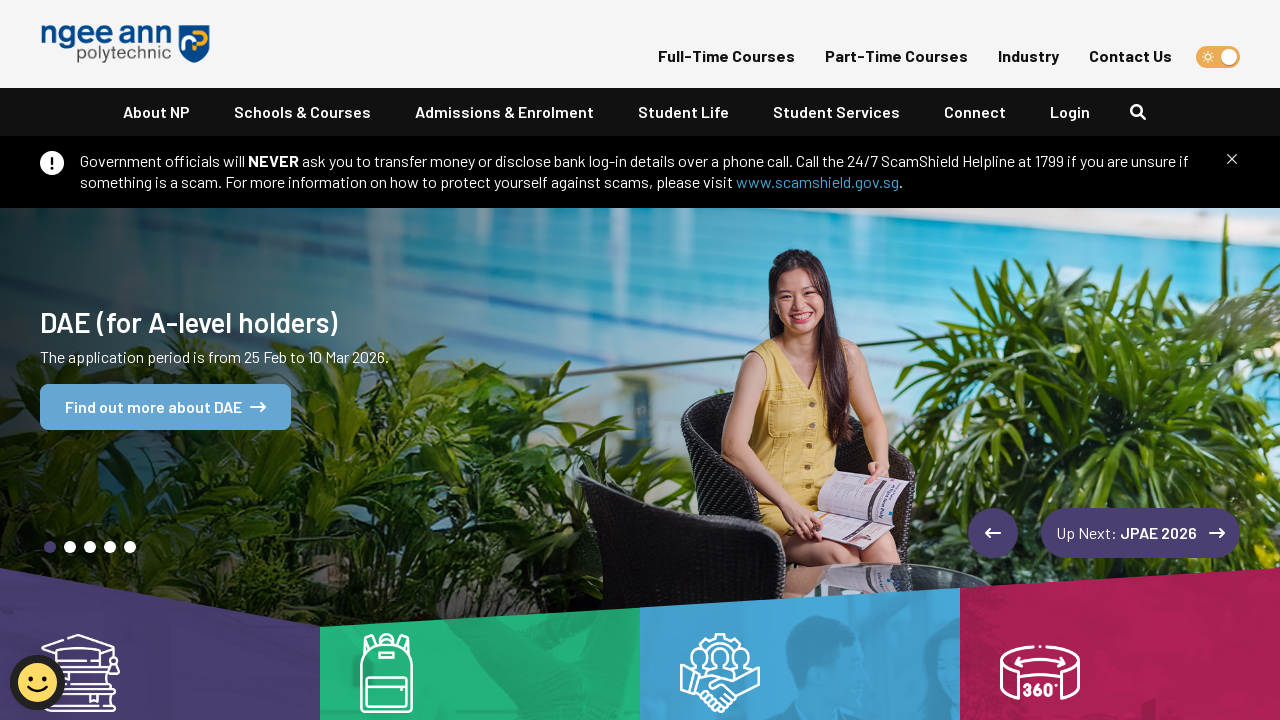